Tests navigation to the registration page by clicking the registration link and verifying the URL changes to the registration page.

Starting URL: https://qa.koel.app/

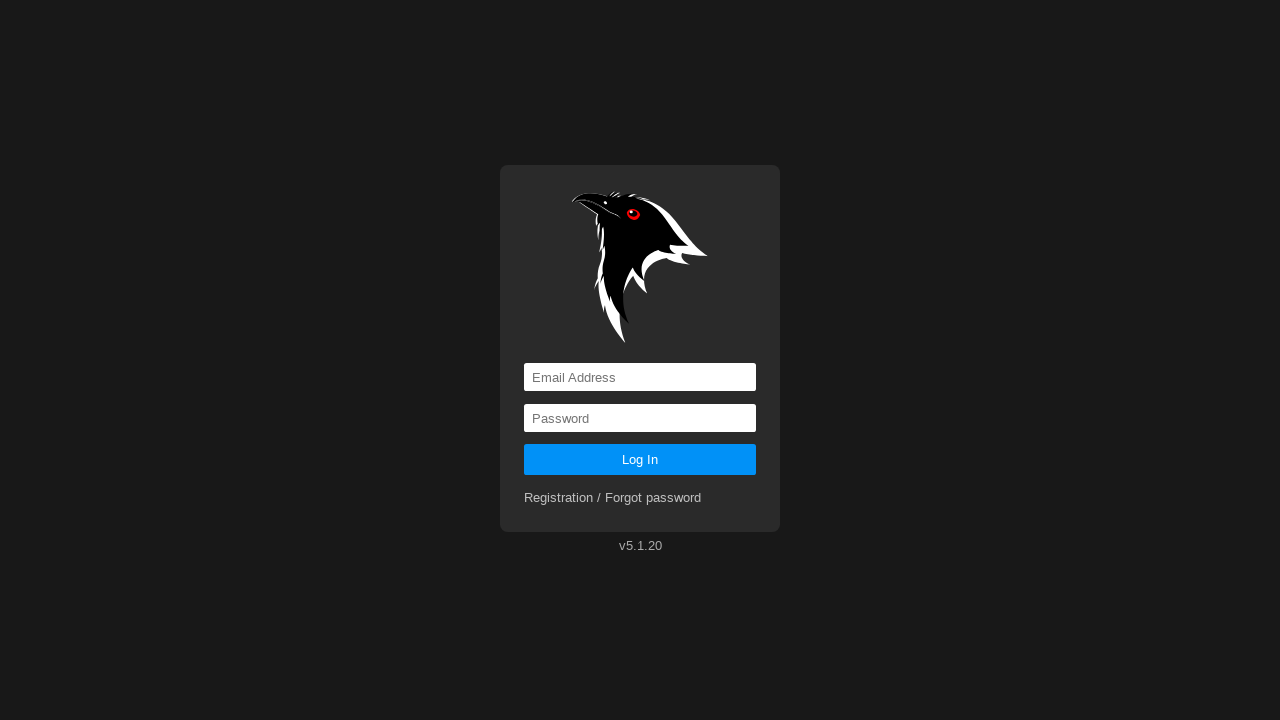

Clicked on registration link at (613, 498) on a[href='registration']
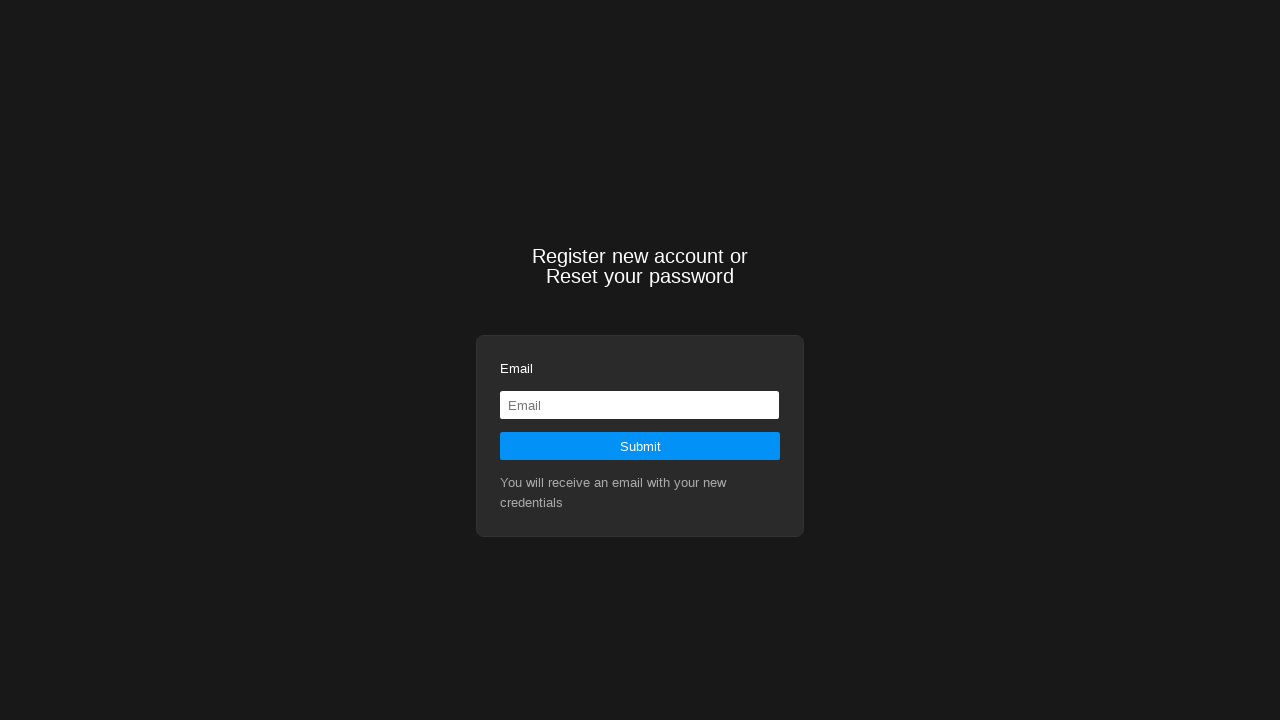

Navigation to registration page completed, URL verified
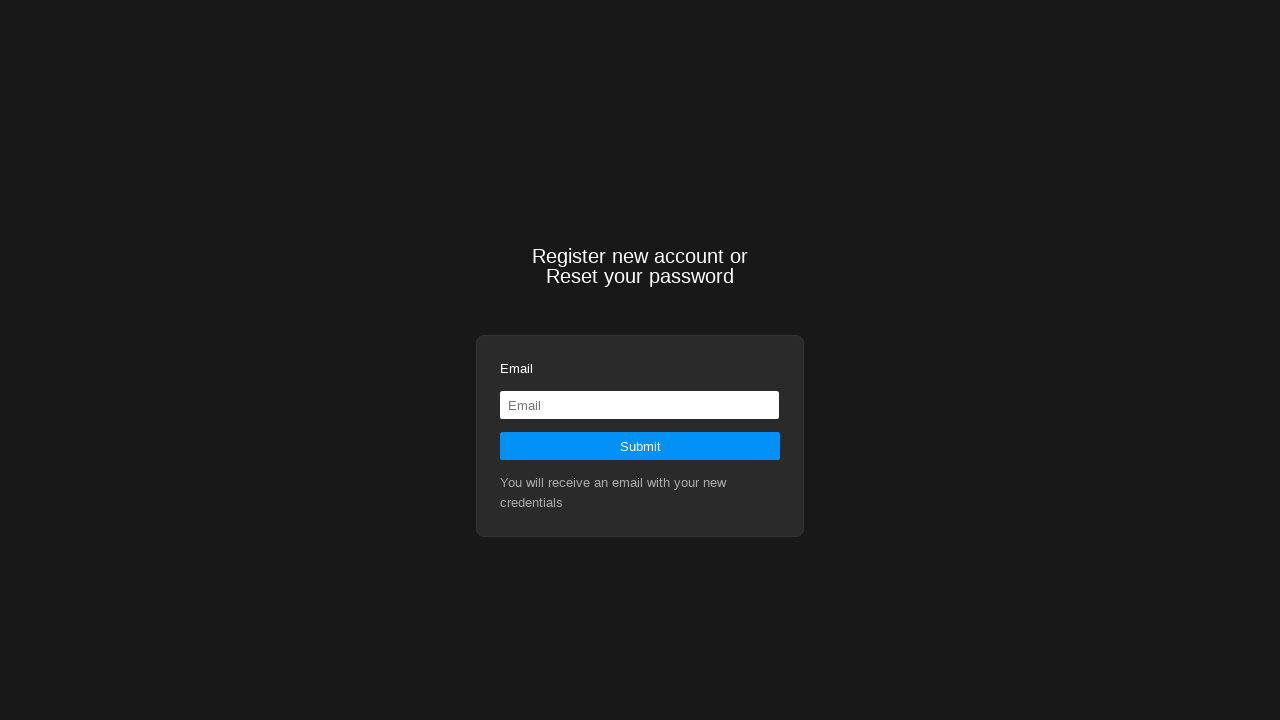

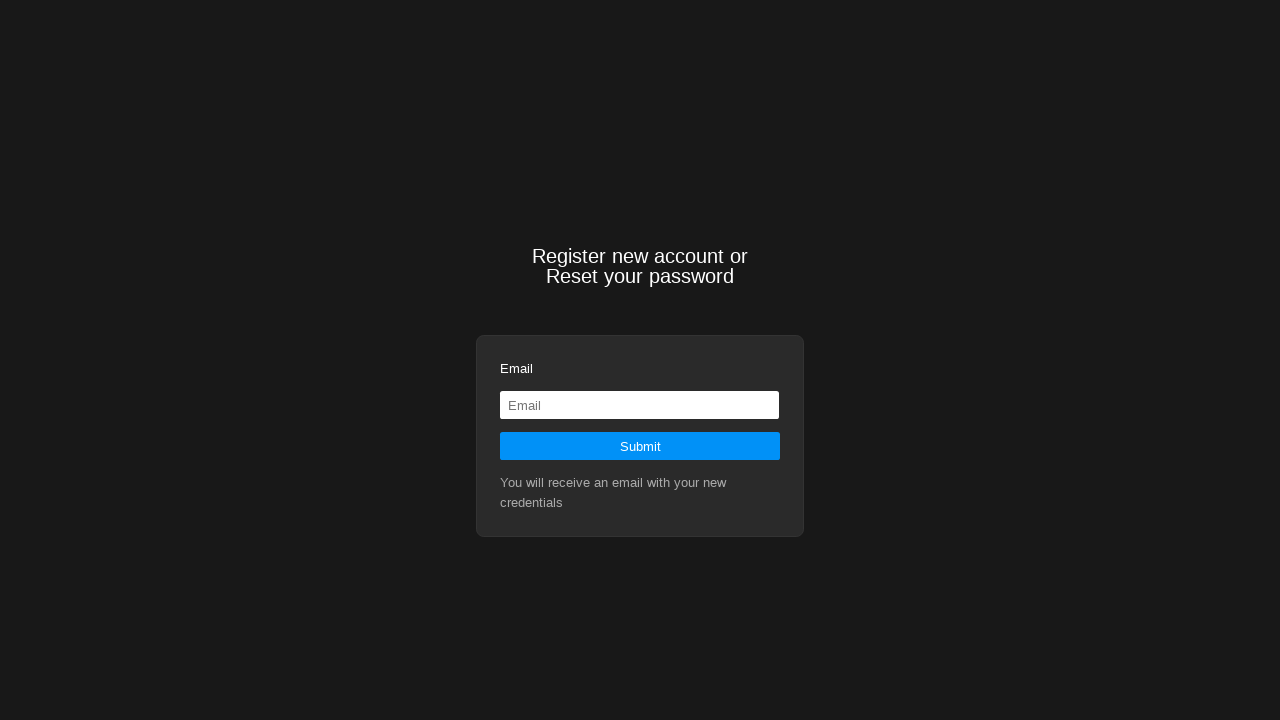